Tests search filter functionality by clicking on the articles checkbox filter

Starting URL: http://www.vilanovadearousa.com/index.php?searchword=HOL&ordering=newest&searchphrase=all&option=com_search

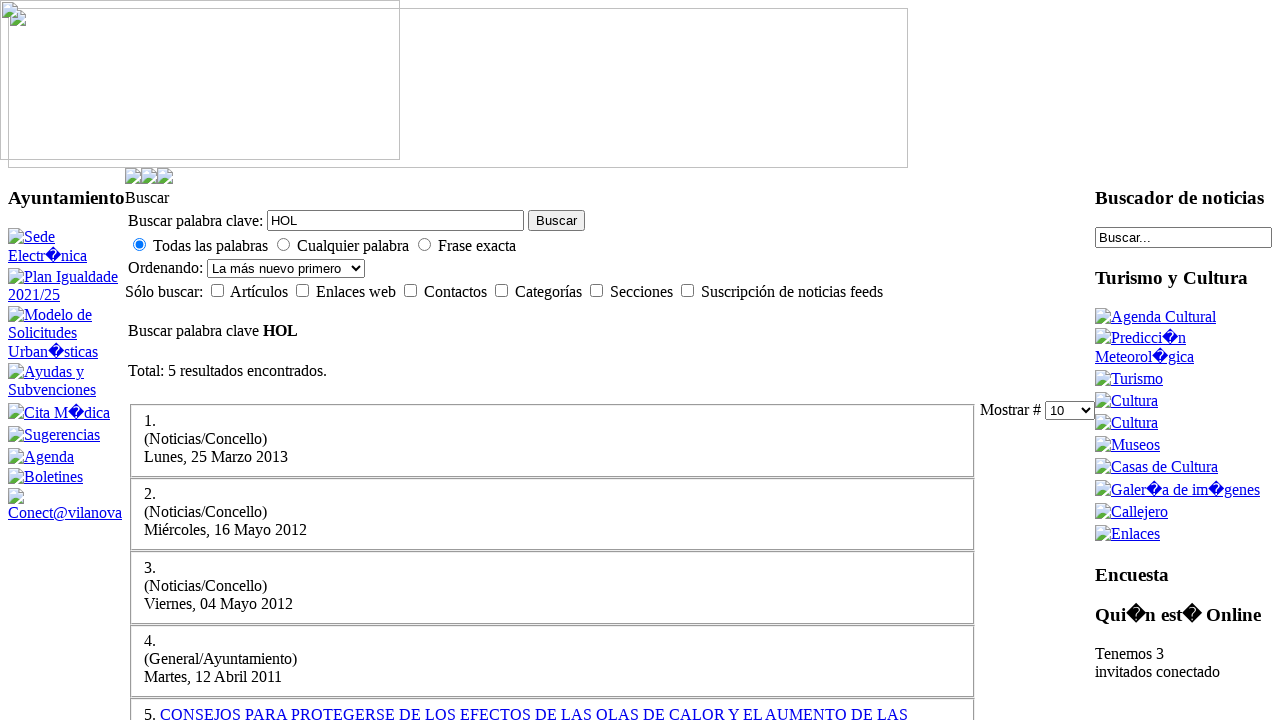

Clicked articles checkbox filter to filter search results at (218, 290) on #area_content
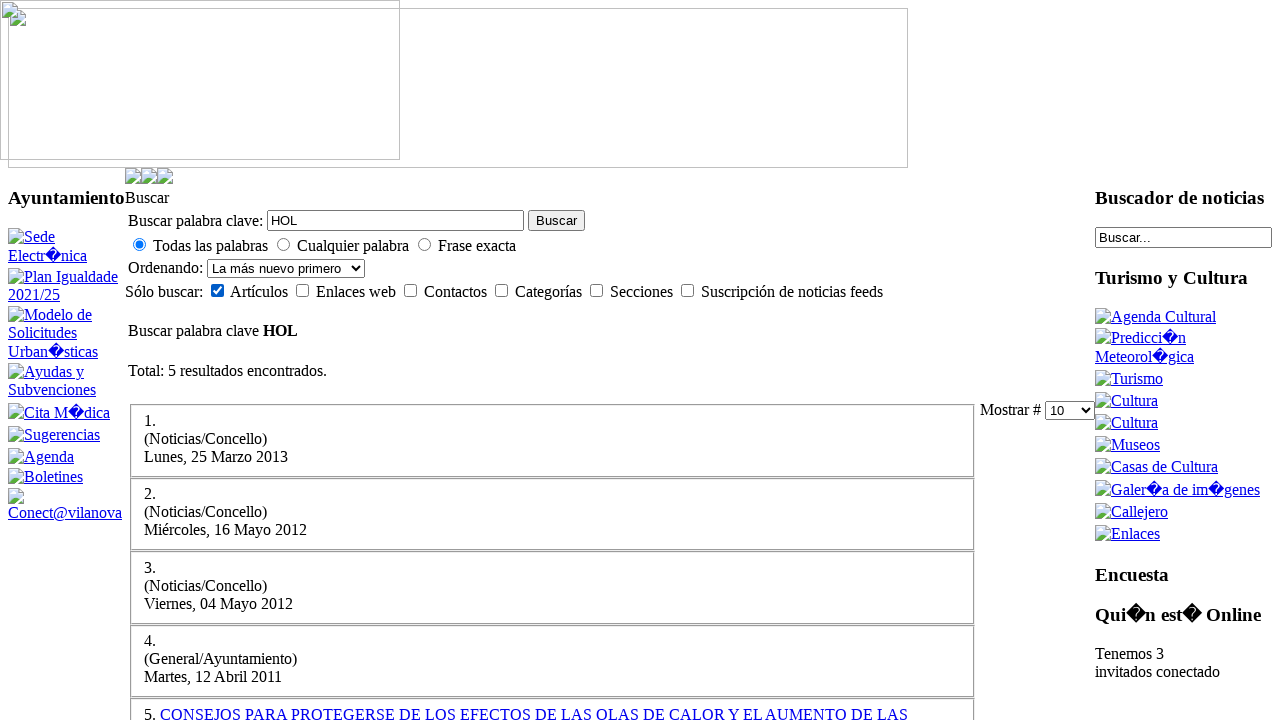

Waited for checkbox selection to be applied
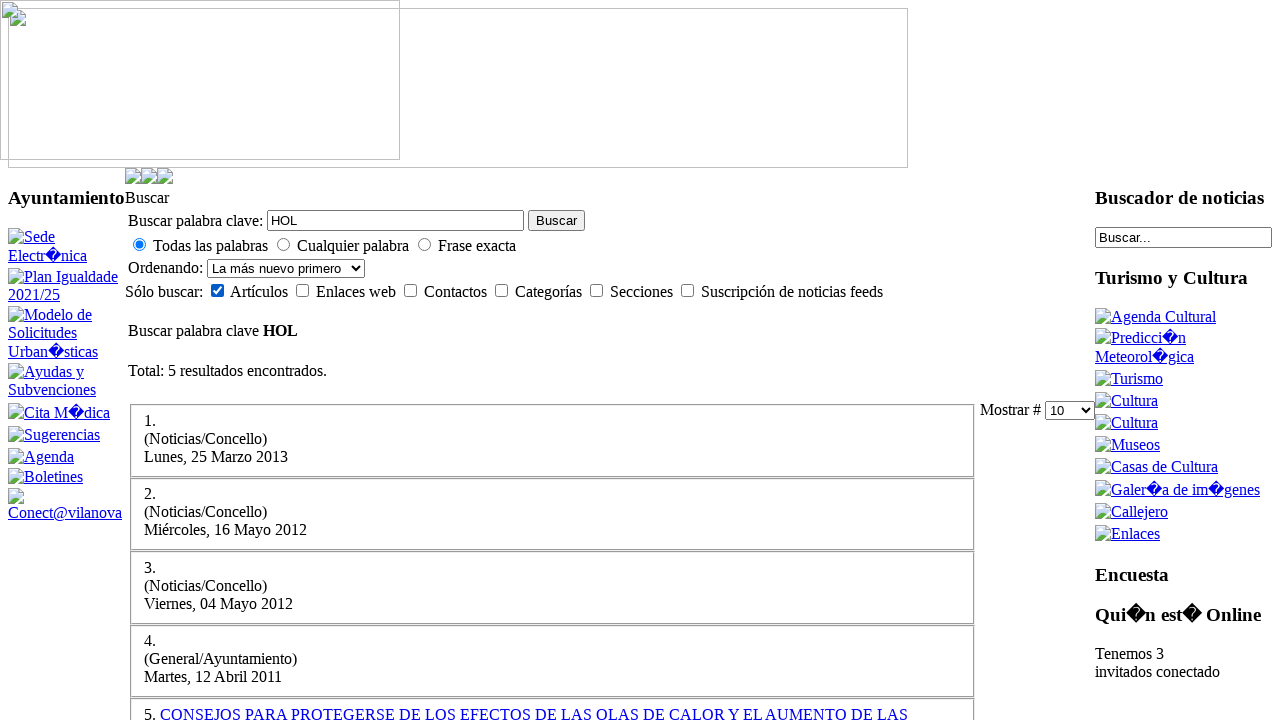

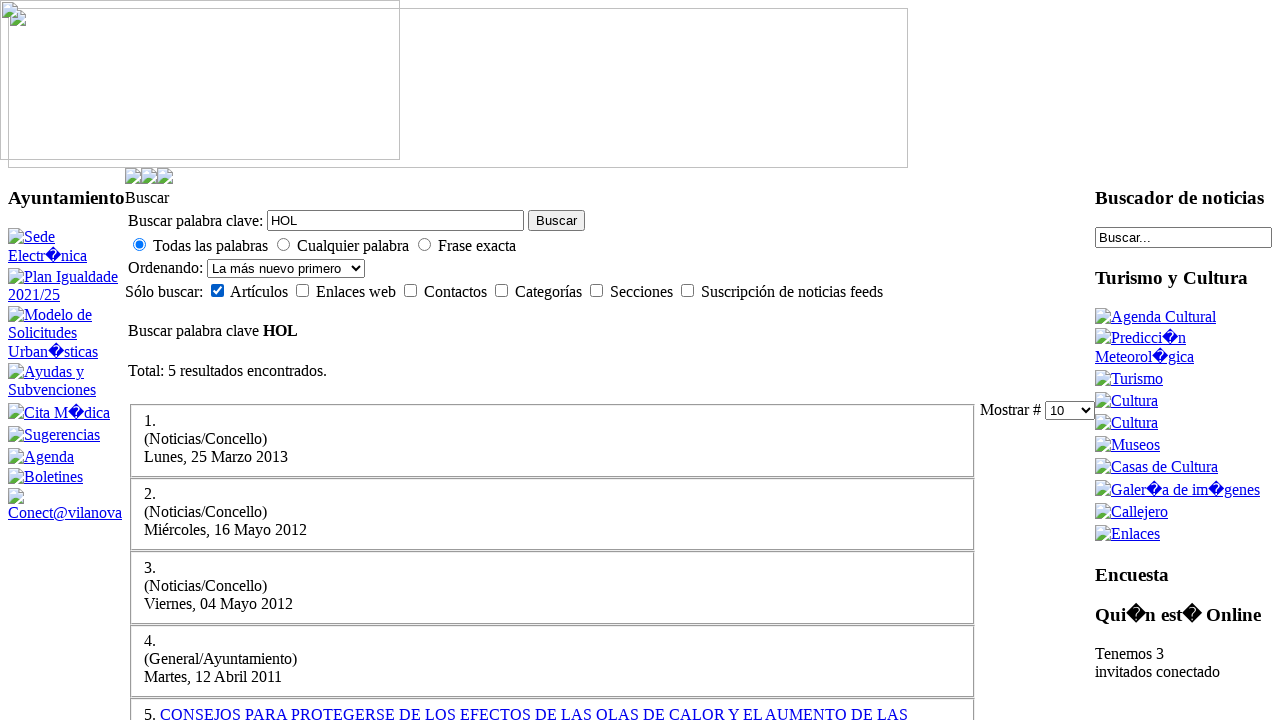